Tests multiple file upload functionality by uploading two files and verifying they appear in the file list with correct names

Starting URL: https://davidwalsh.name/demo/multiple-file-upload.php

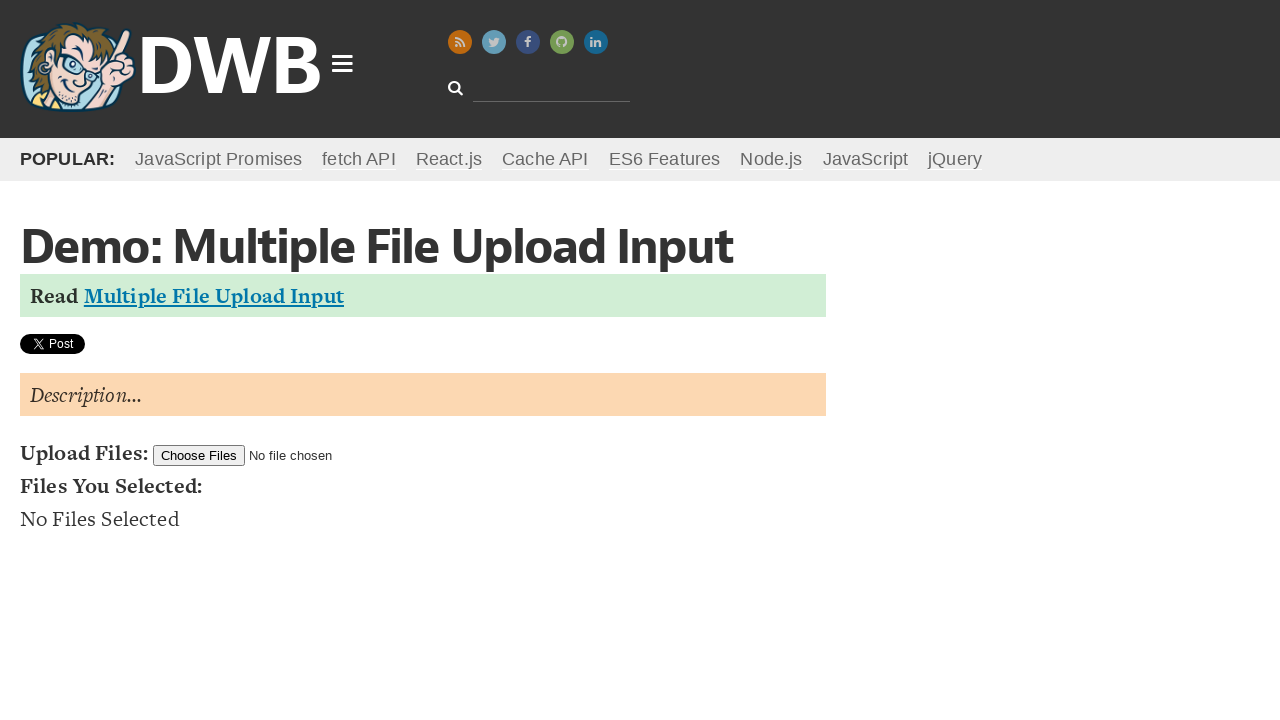

Set first file for upload
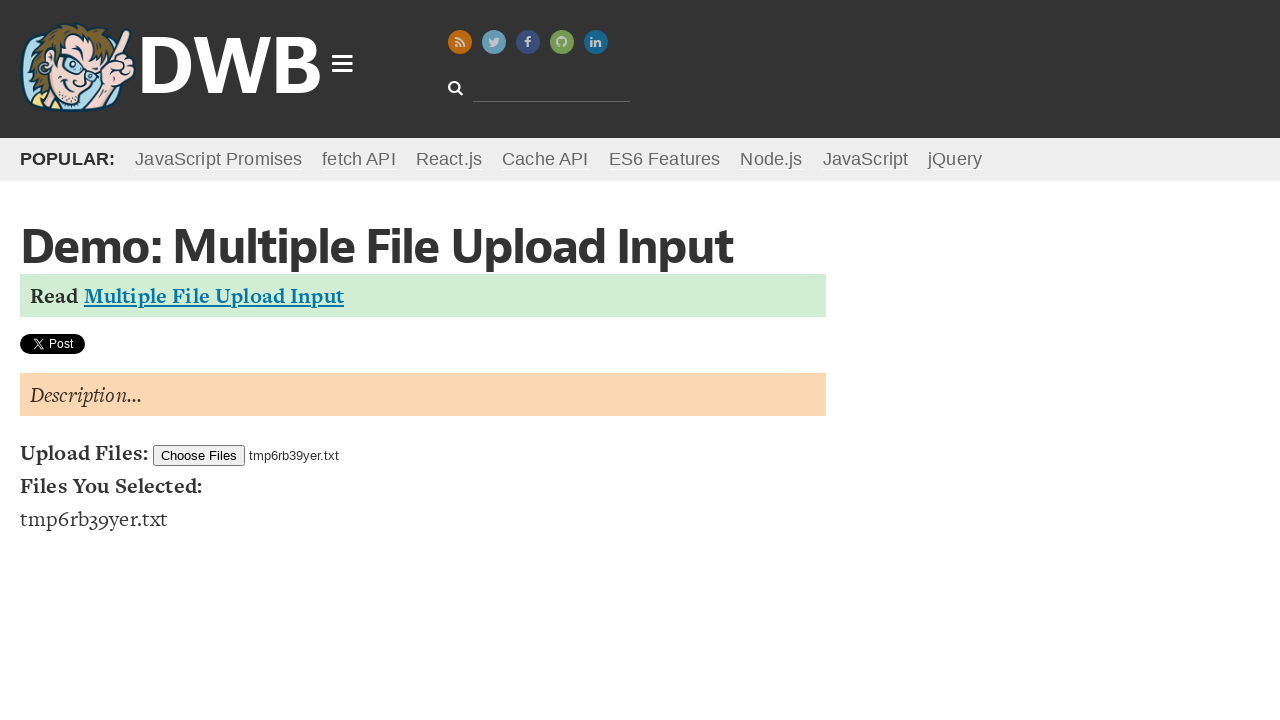

Set both files for upload
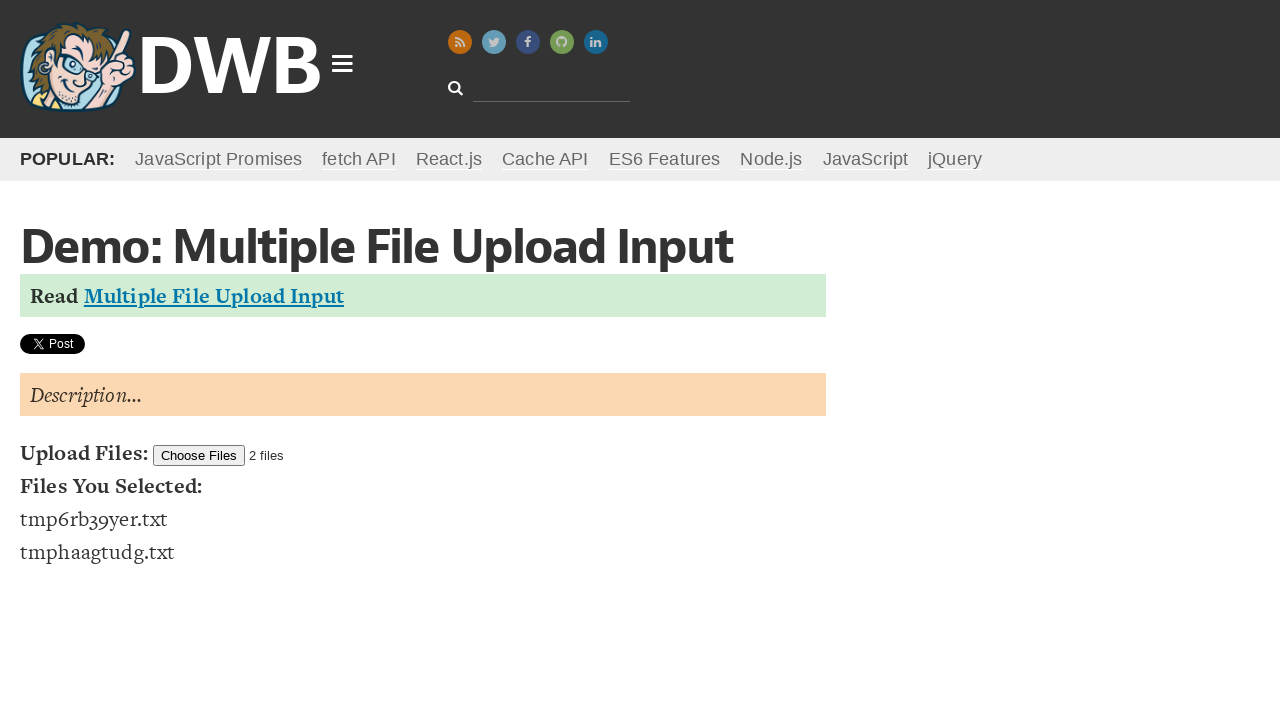

Waited for file list items to appear
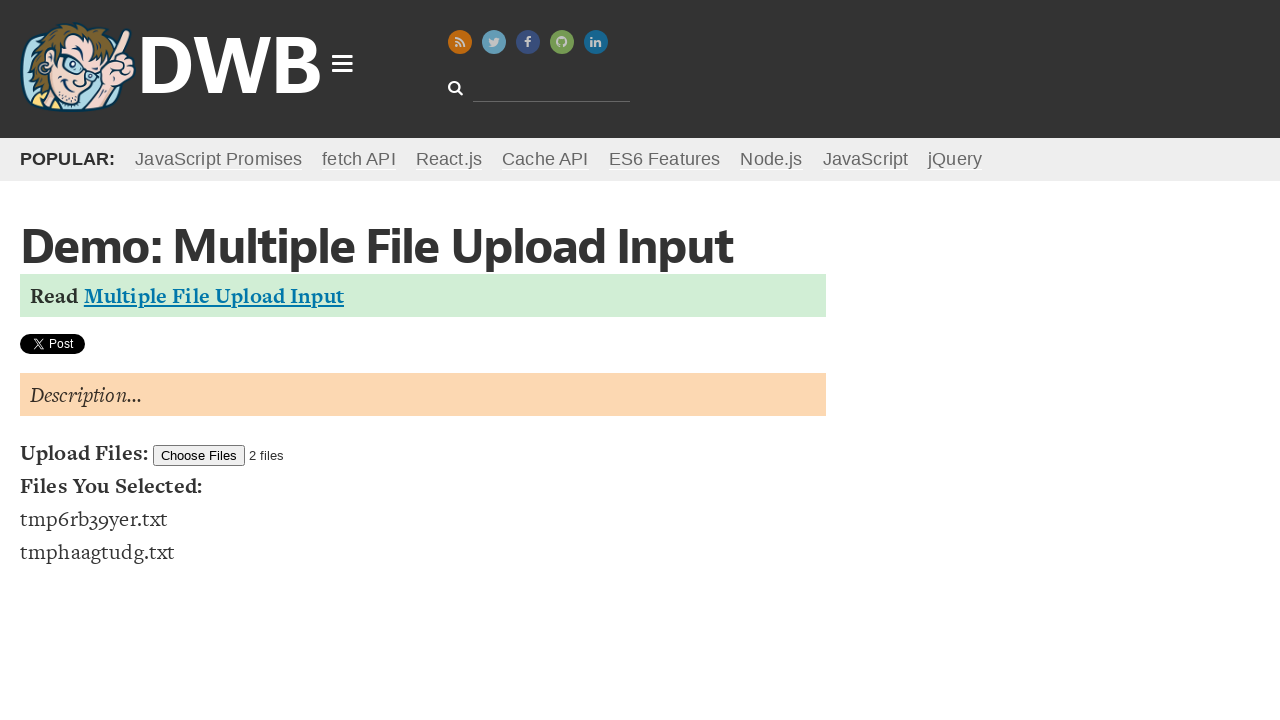

Retrieved all file list items
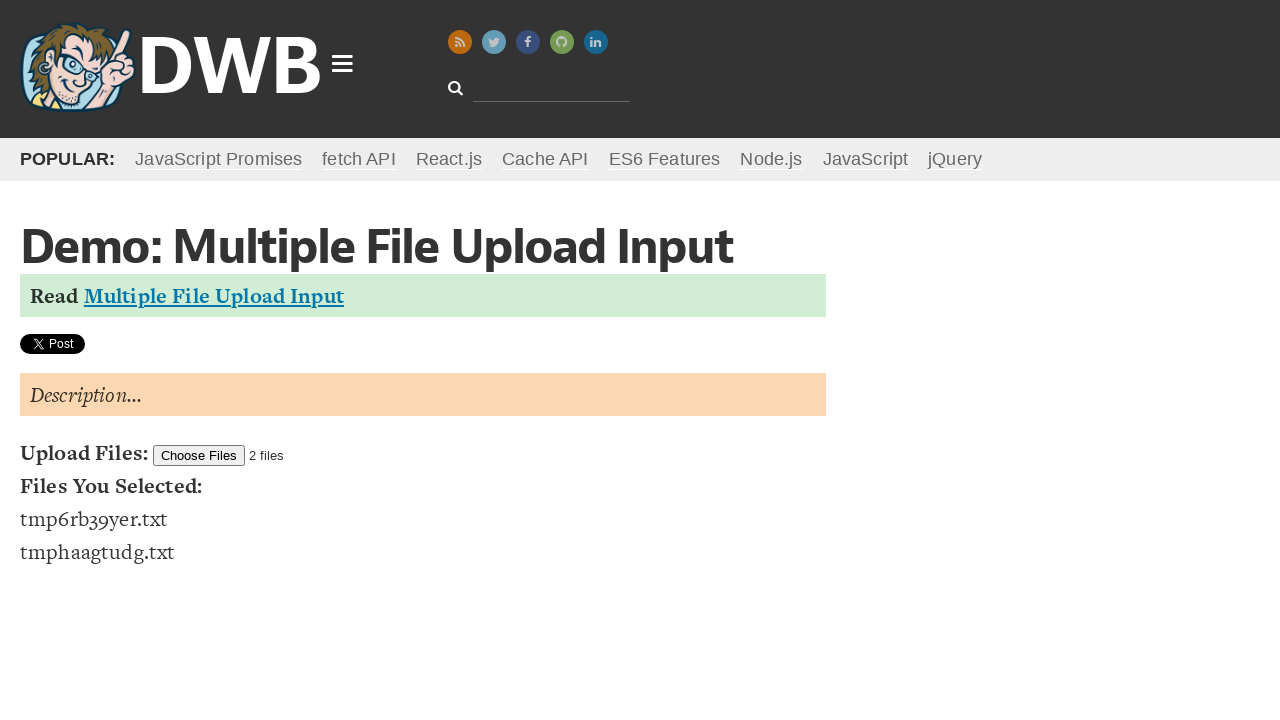

Verified that exactly 2 files are present in the file list
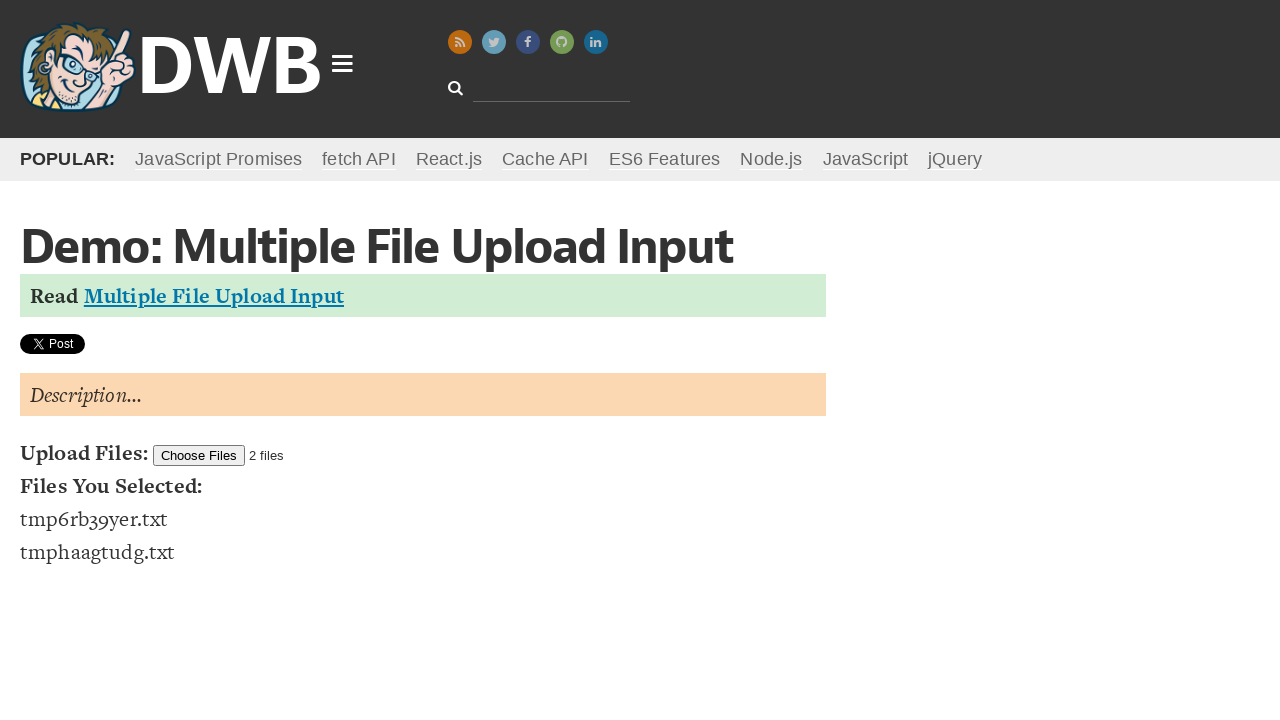

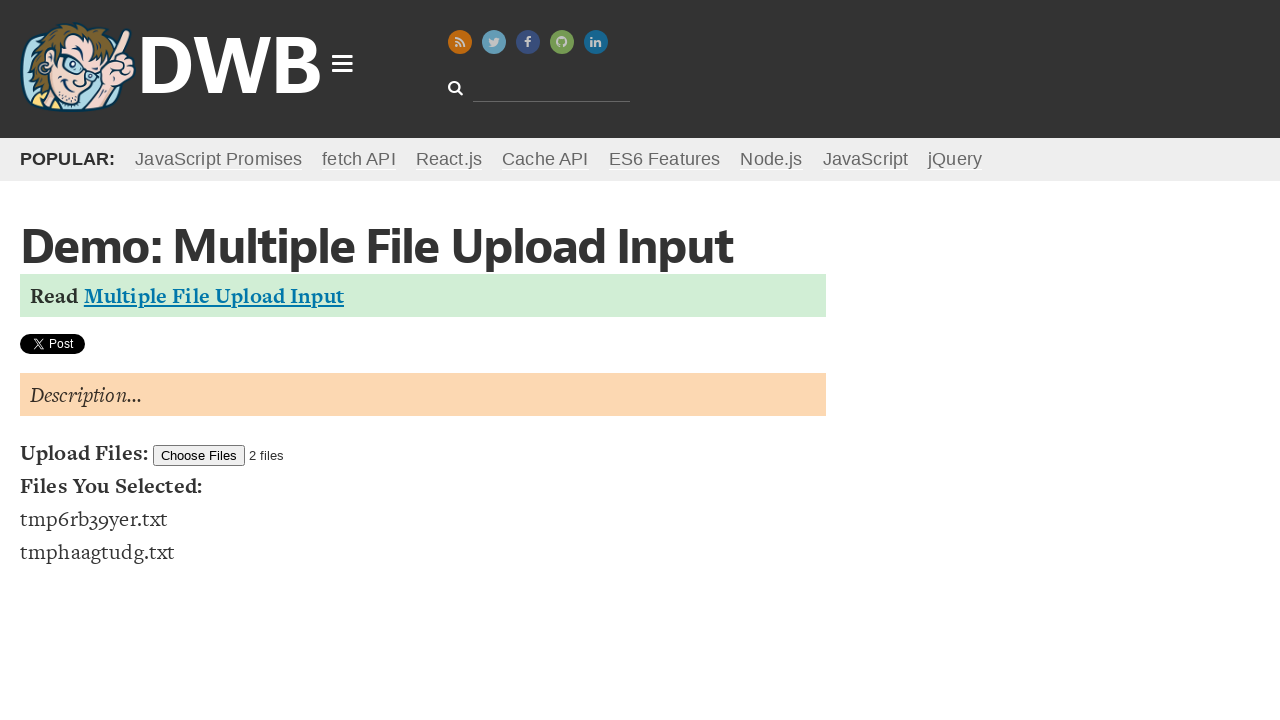